Tests dropdown functionality on a practice automation site by locating a dropdown element and selecting "Option2" from the available options.

Starting URL: https://rahulshettyacademy.com/AutomationPractice/

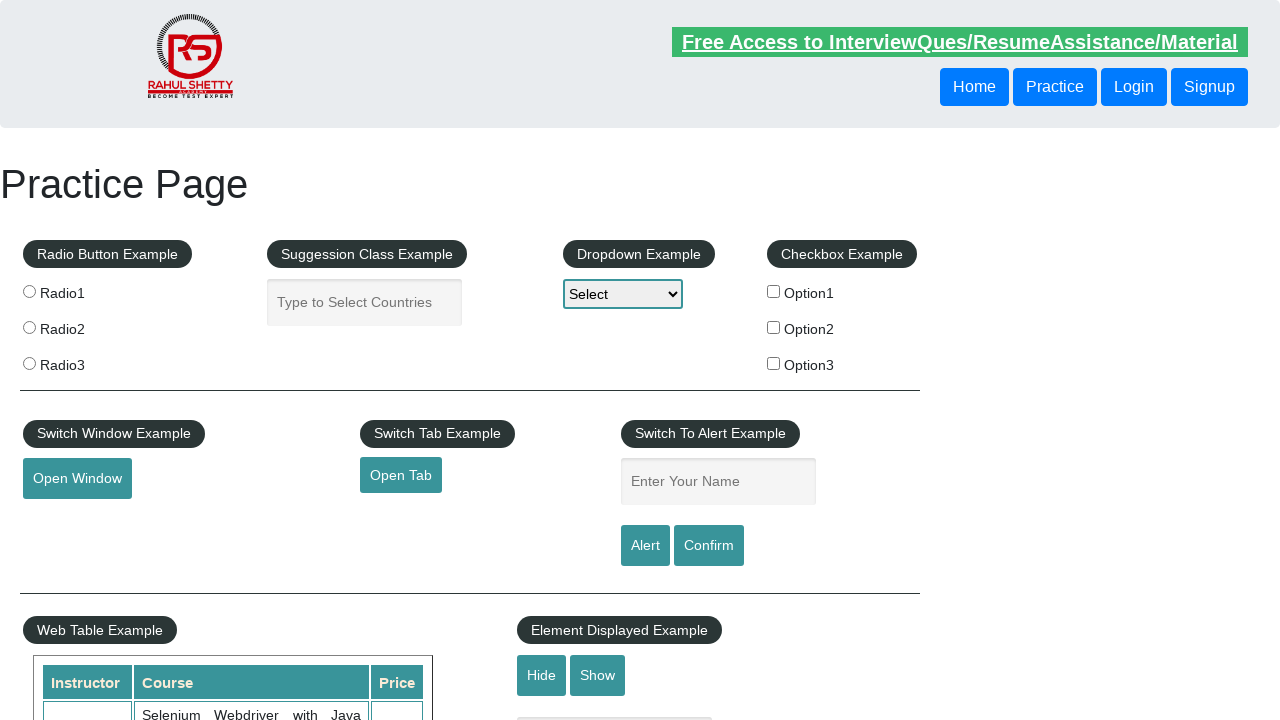

Navigated to https://rahulshettyacademy.com/AutomationPractice/
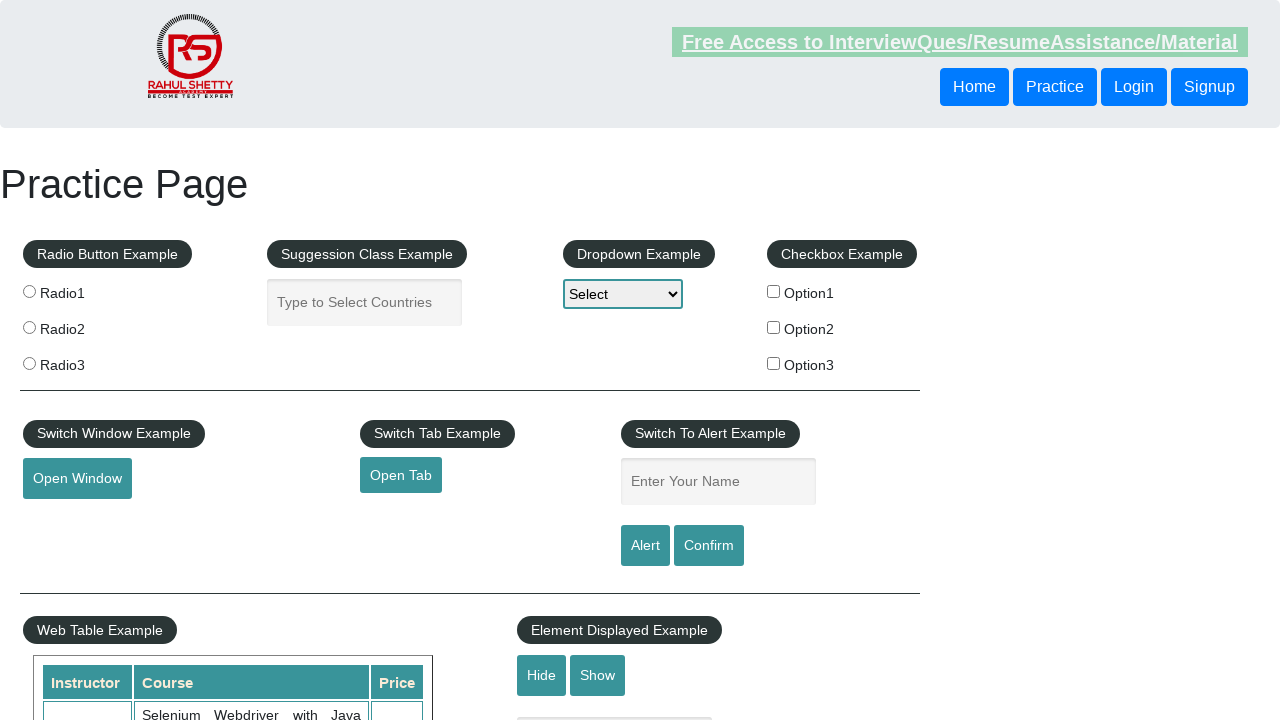

Dropdown element #dropdown-class-example is visible
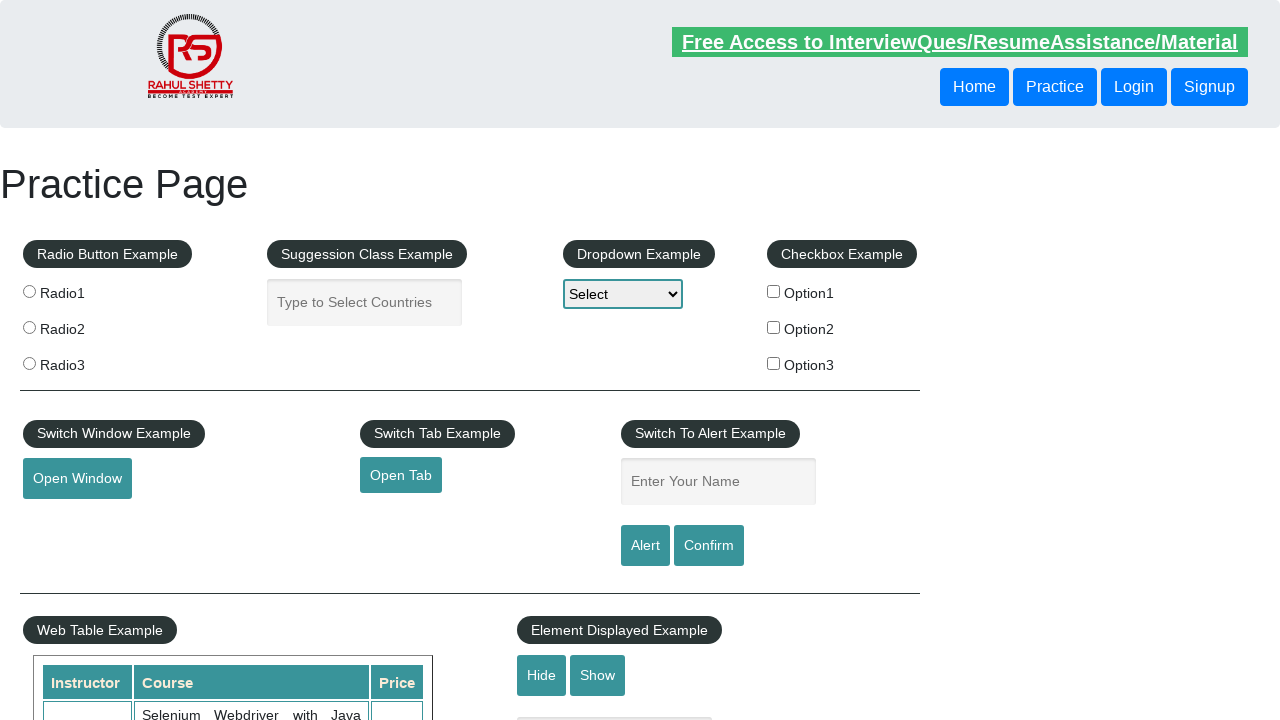

Selected 'Option2' from dropdown #dropdown-class-example on #dropdown-class-example
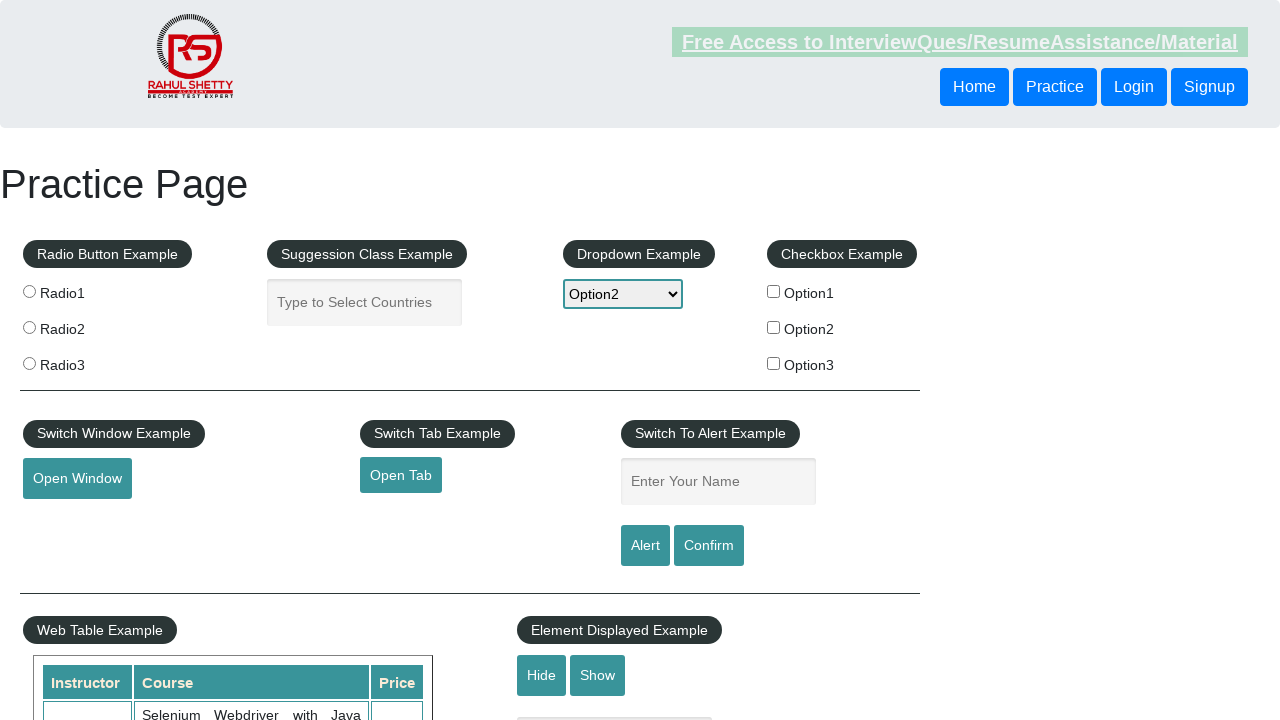

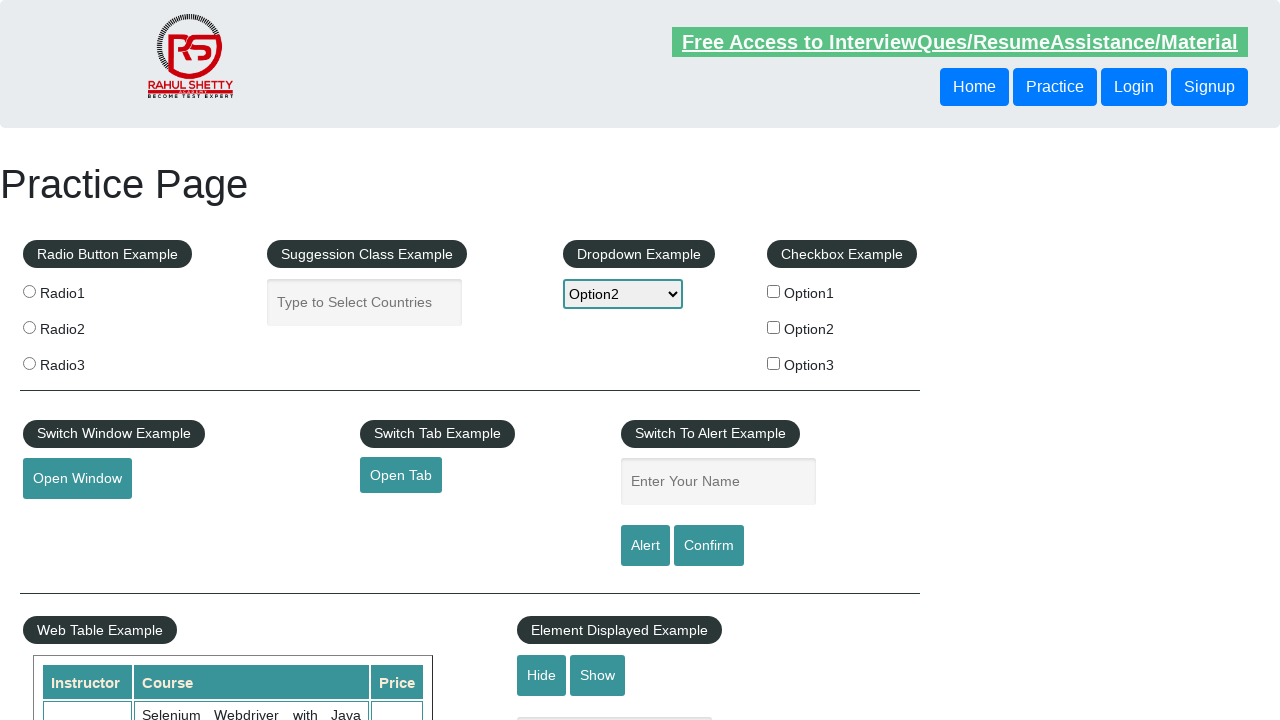